Navigates to DRAMeXchange website and waits for the page to load with the national DRAM spot price table

Starting URL: https://www.dramexchange.com/

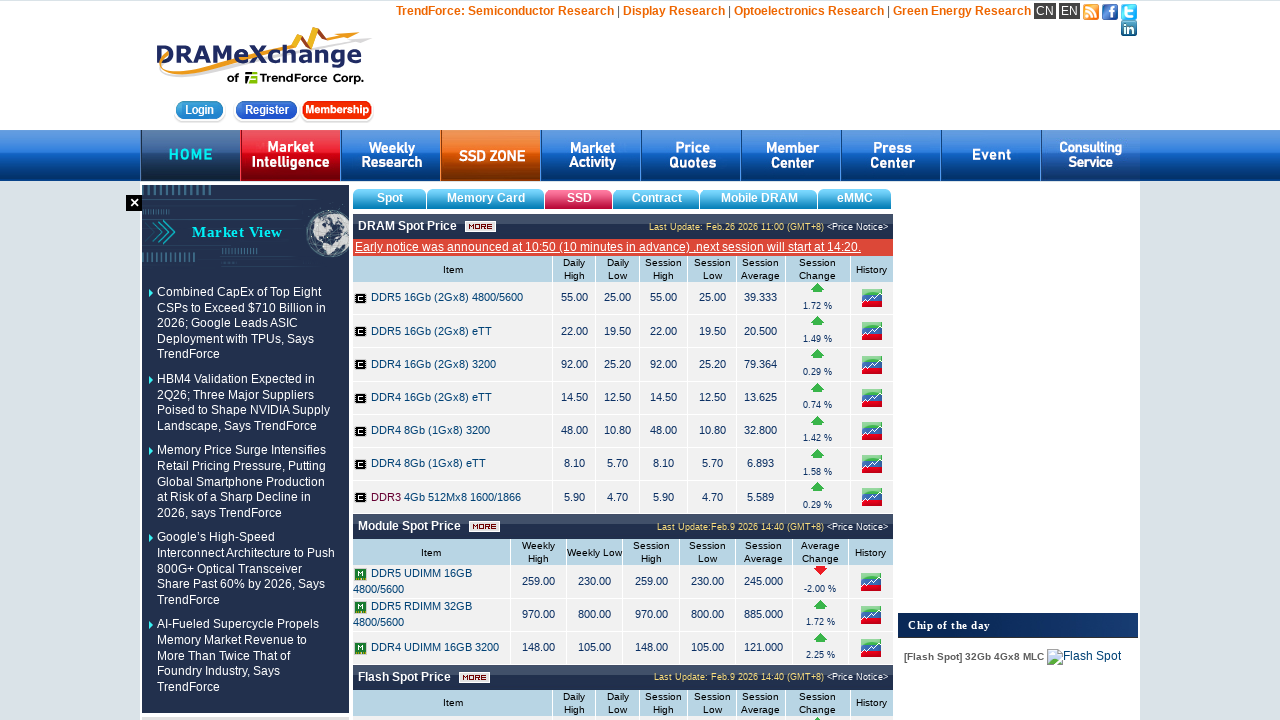

Waited for national DRAM spot price table to load
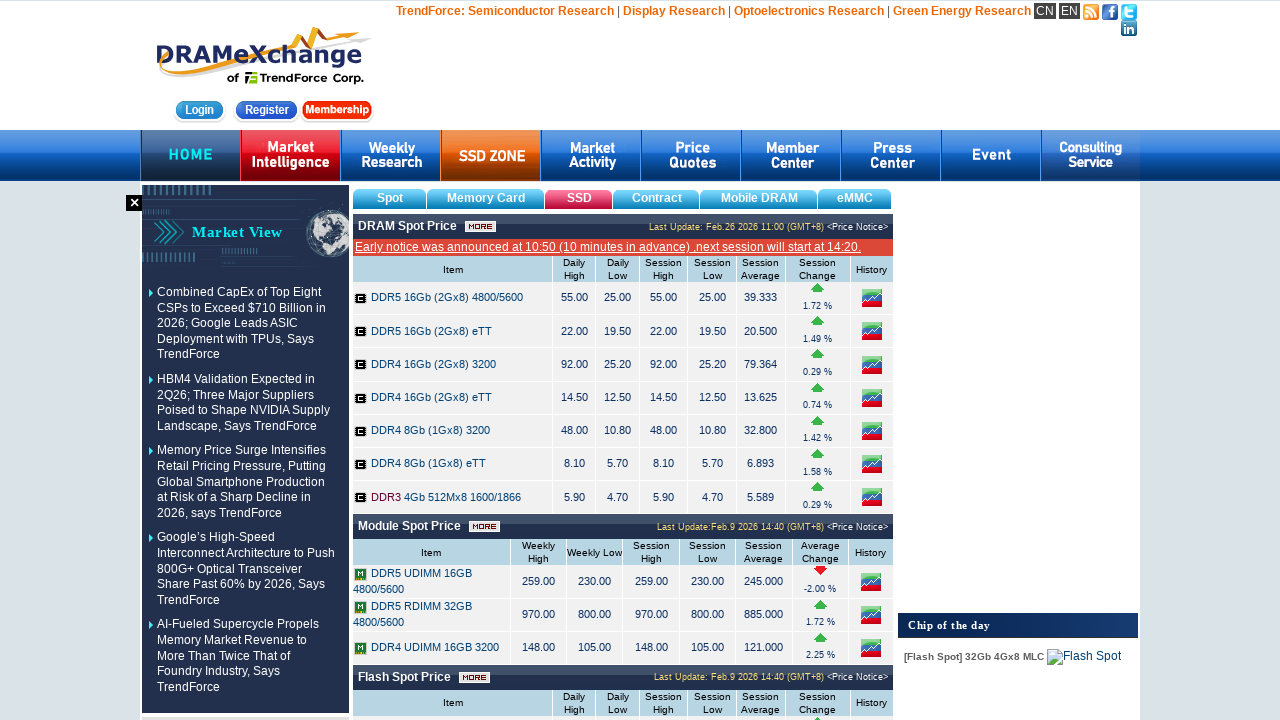

Verified table content is present
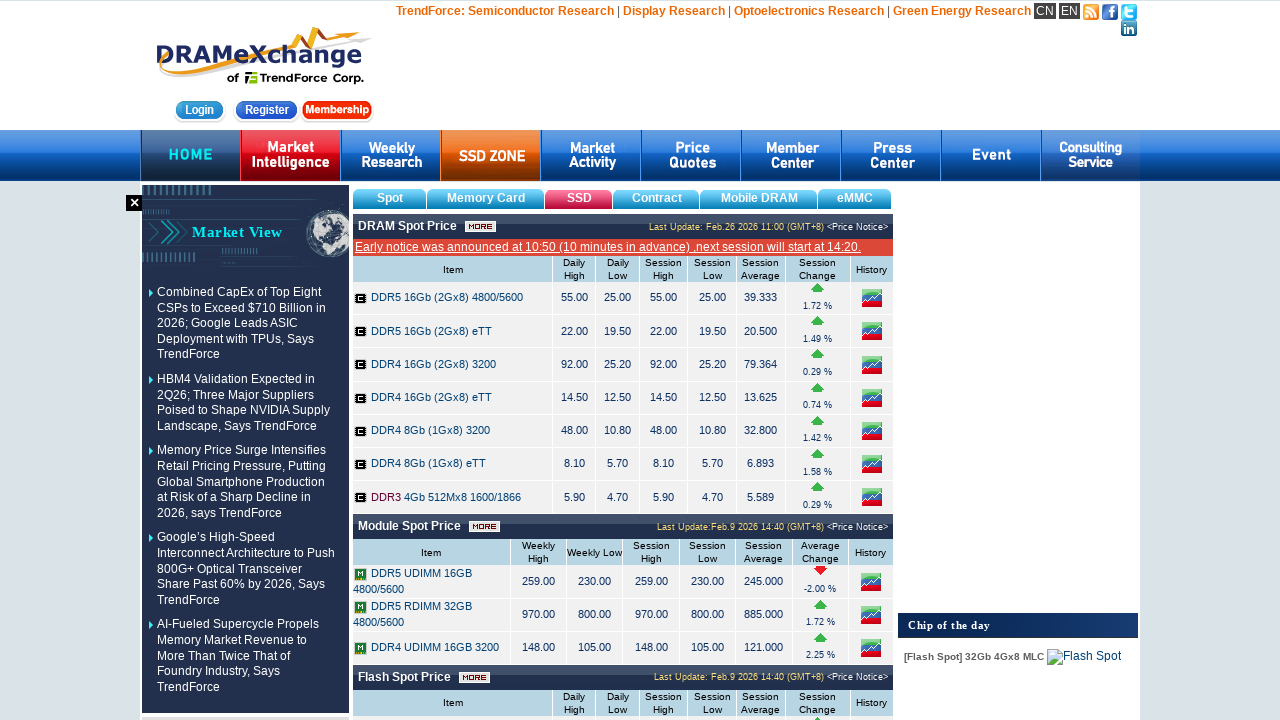

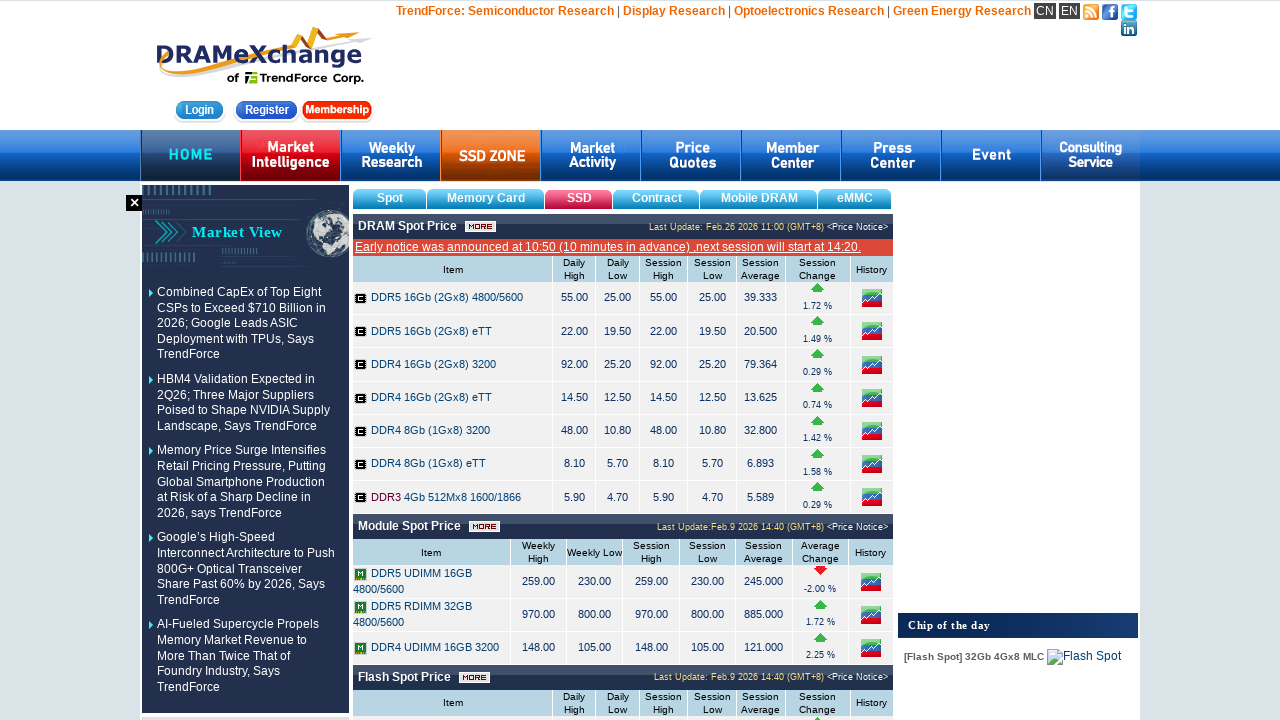